Tests drag and drop functionality on jQuery UI slider demo page by attempting to drag a slider handle

Starting URL: https://jqueryui.com/slider/

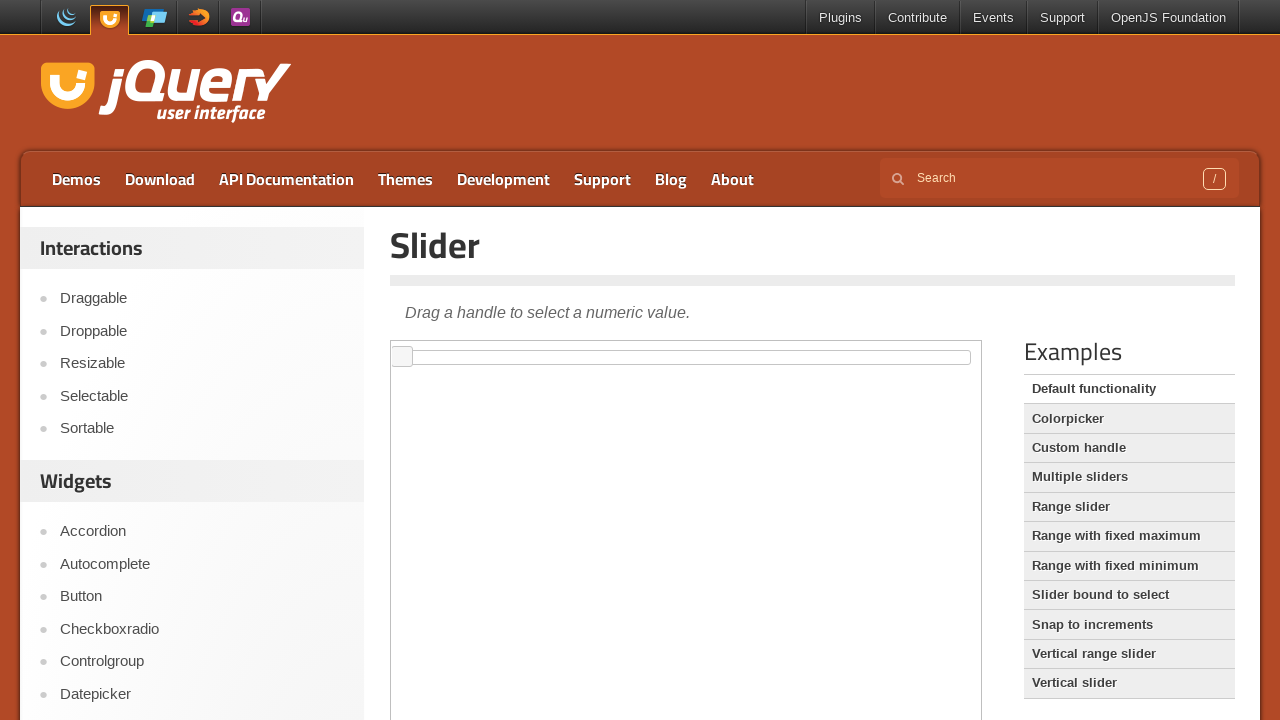

Navigated to jQuery UI slider demo page
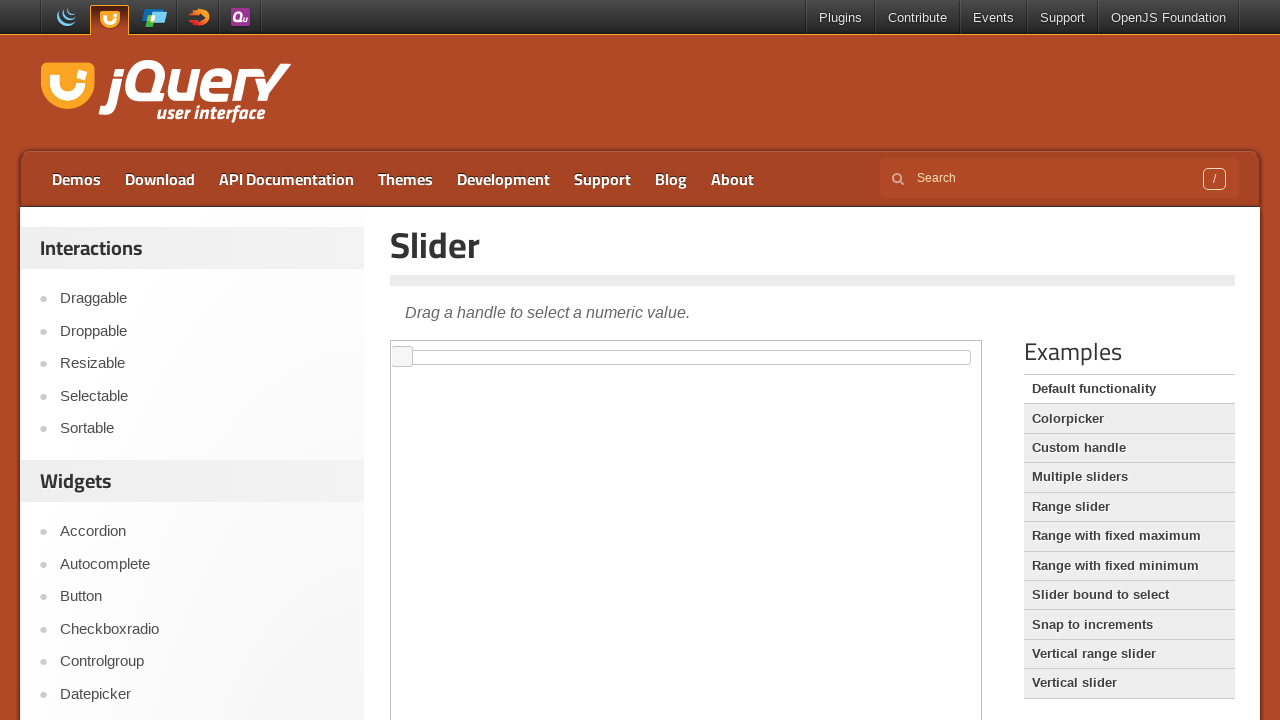

Located the demo iframe containing the slider
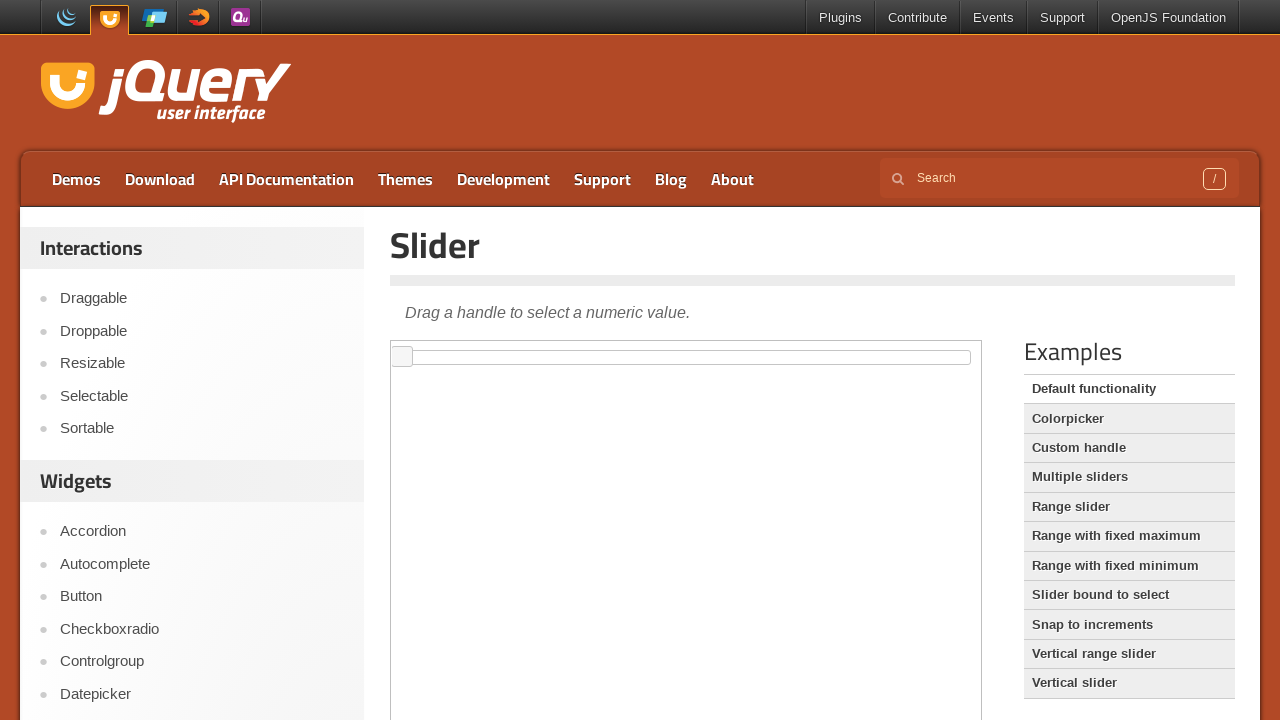

Located the slider handle element
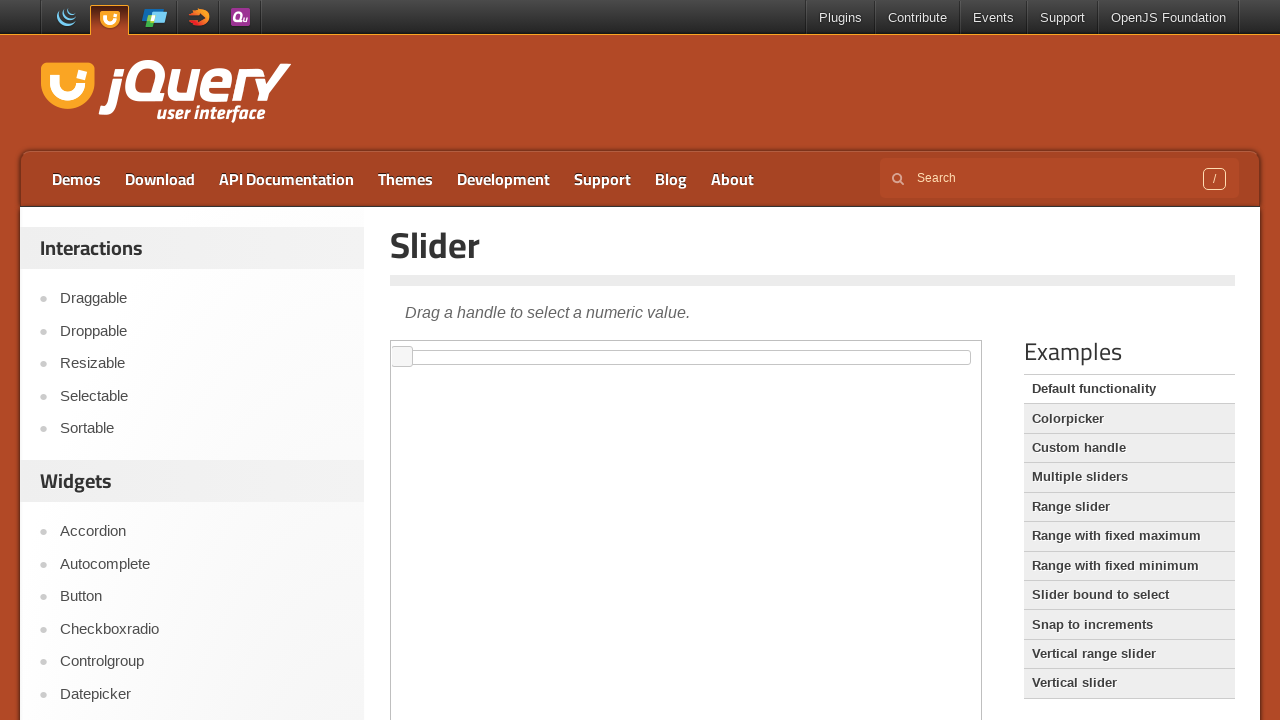

Dragged slider handle to the right to position x=300 at (701, 351)
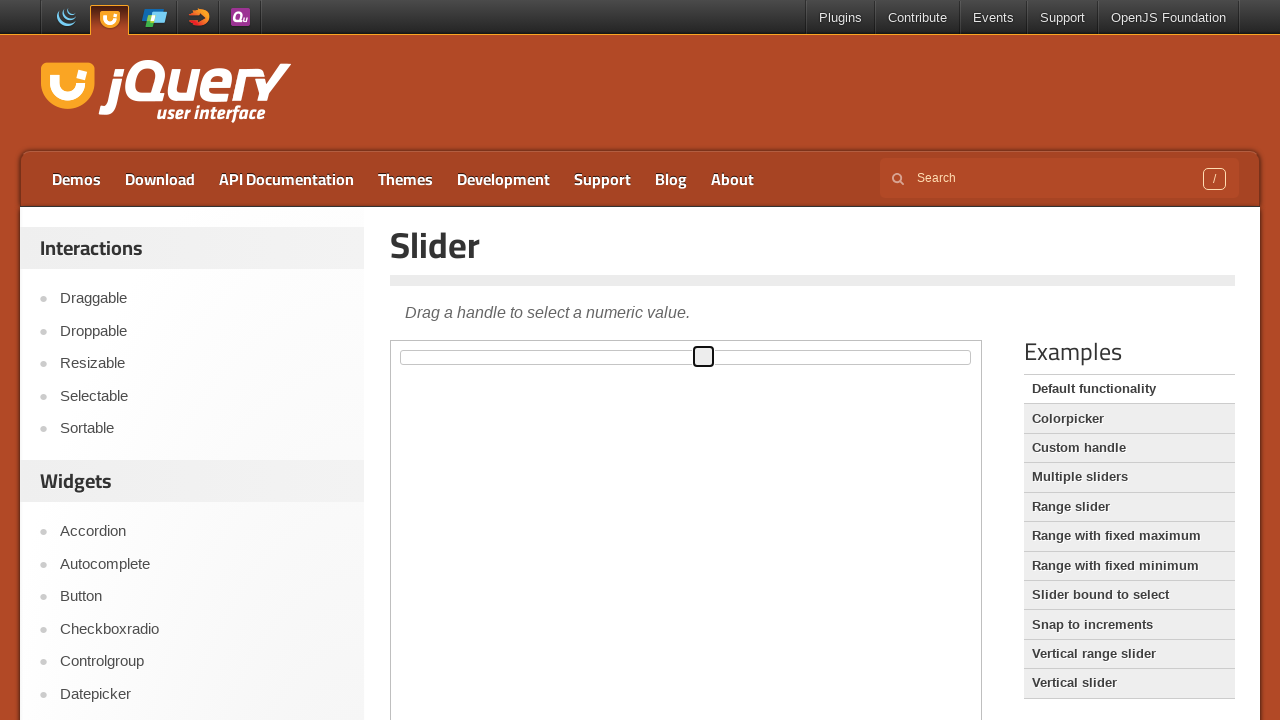

Waited 500ms for drag action to complete
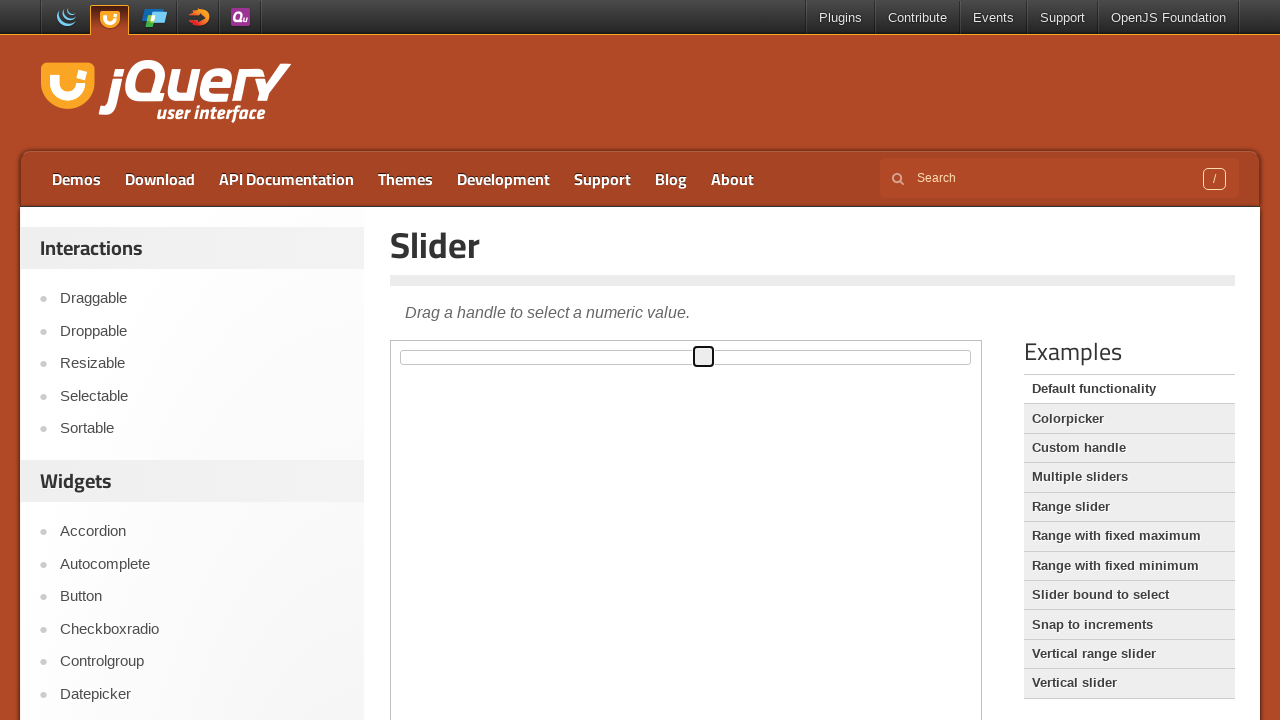

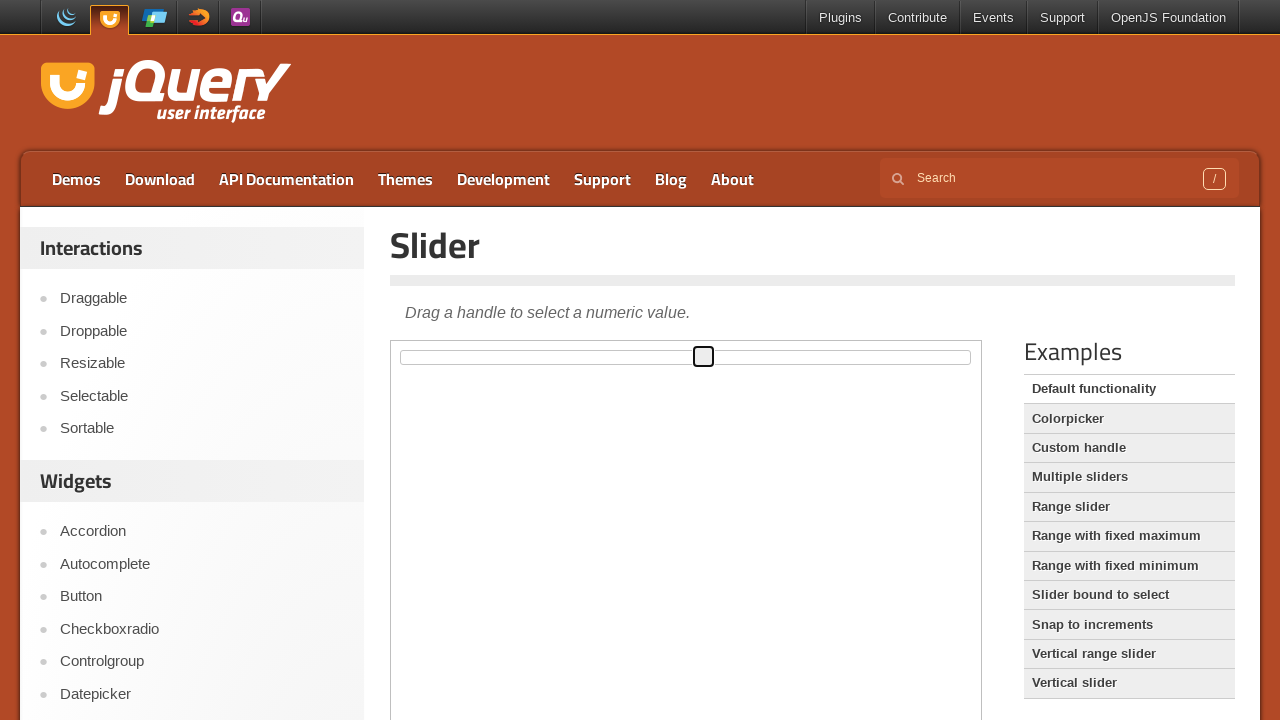